Tests form filling on Saucedemo by entering username and password fields without submitting

Starting URL: https://www.saucedemo.com/

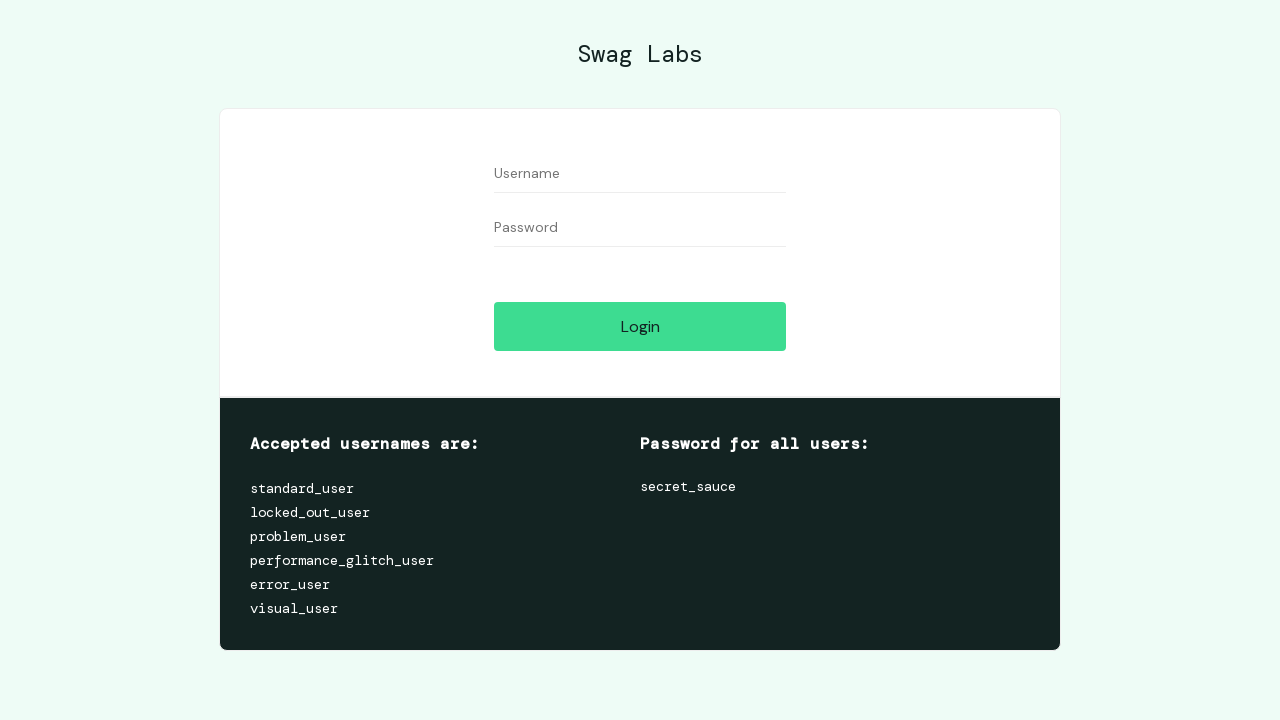

Filled username field with 'PRIME456' on #user-name
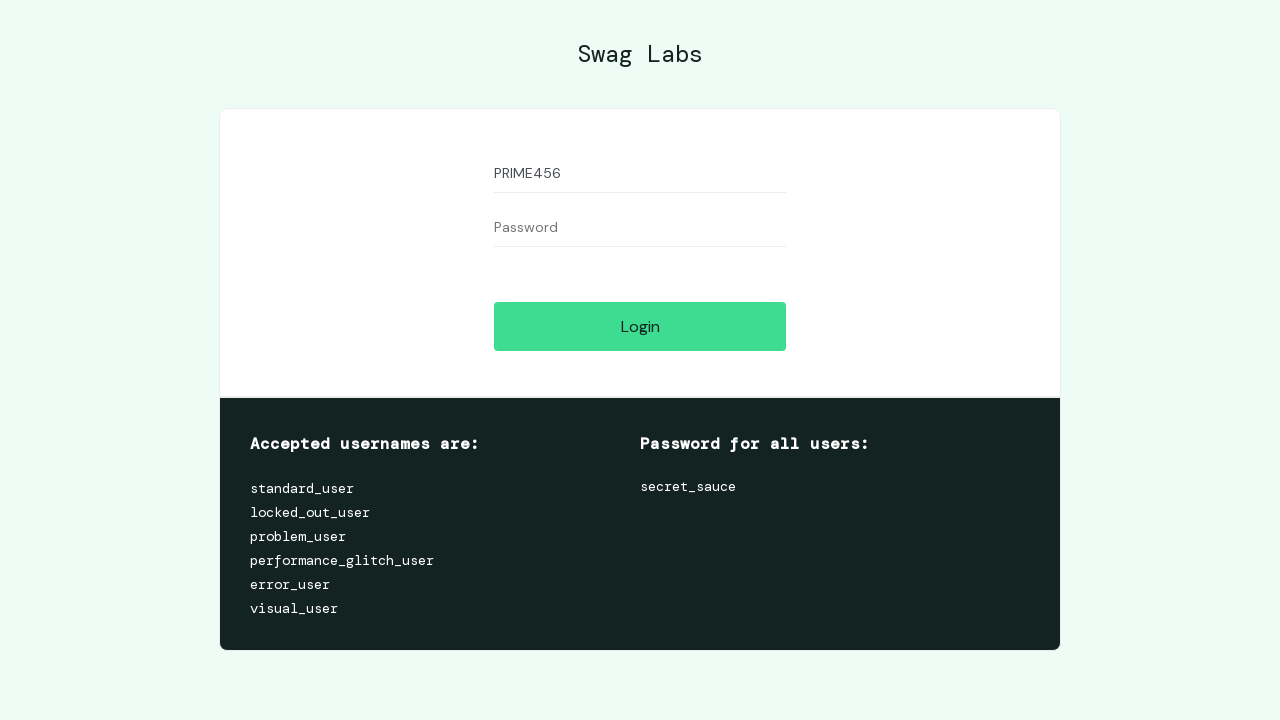

Filled password field with '345677' on input[name='password']
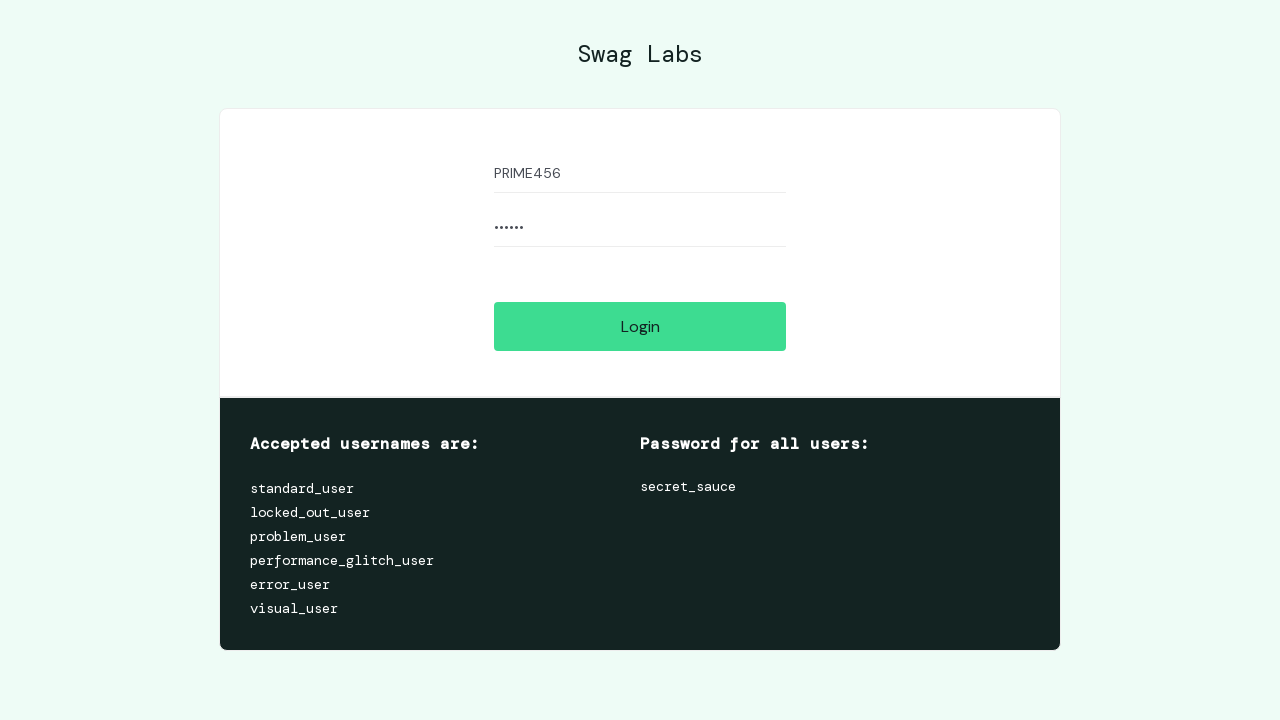

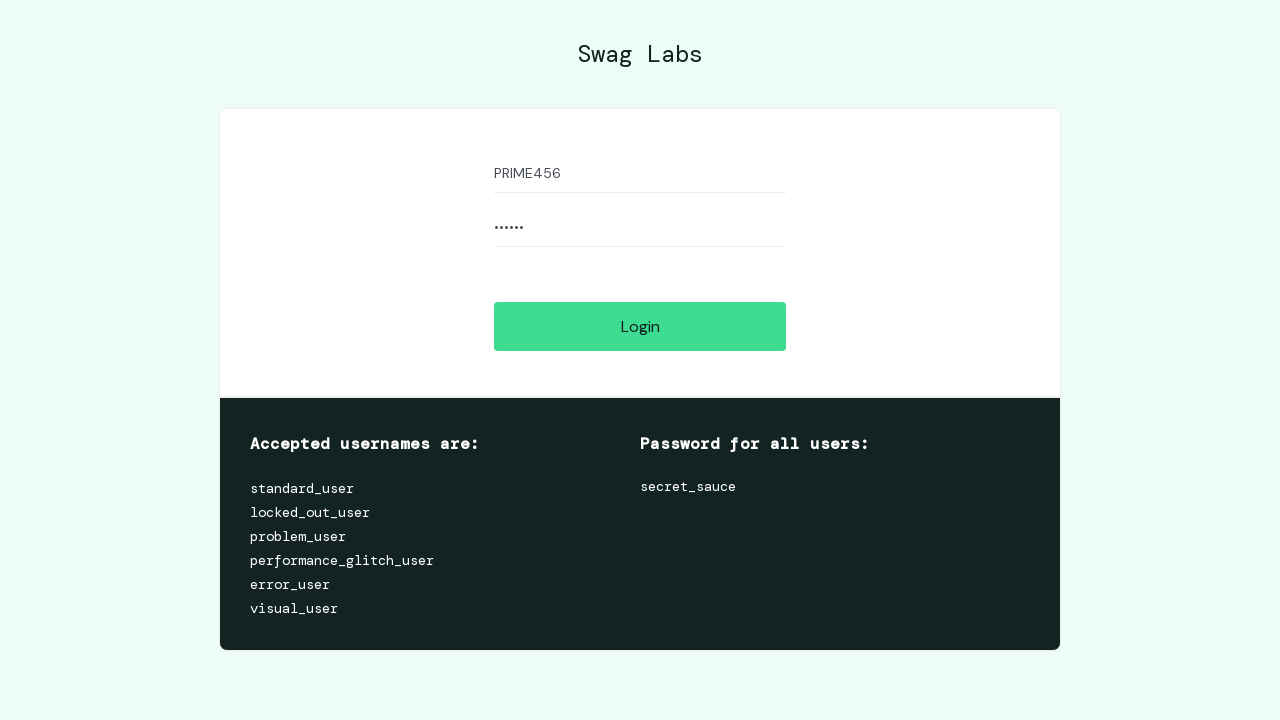